Navigates to a Selenium test page and maximizes the browser window. The script contains commented placeholders for additional interactions (clicking links, filling textboxes, selecting radio buttons, checkboxes, and generating alert boxes) but no actual implementation of those actions.

Starting URL: https://www.testandquiz.com/selenium/testing.html

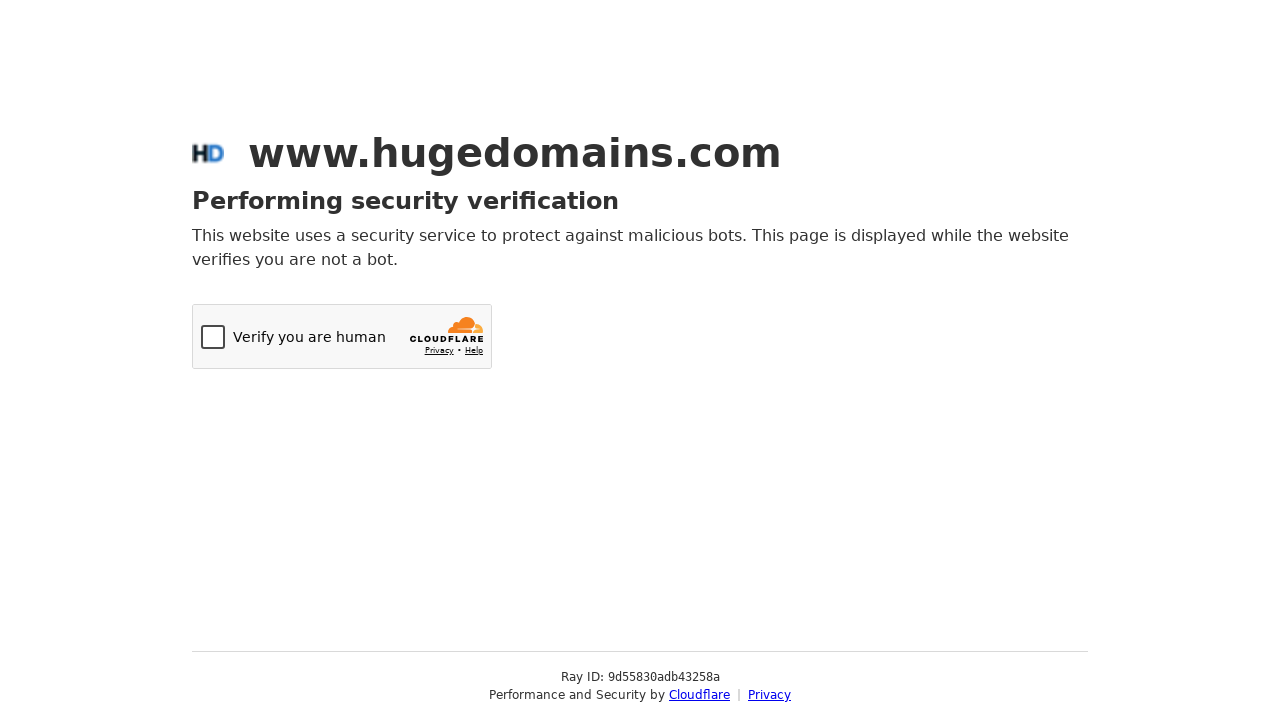

Navigated to Selenium test page at https://www.testandquiz.com/selenium/testing.html
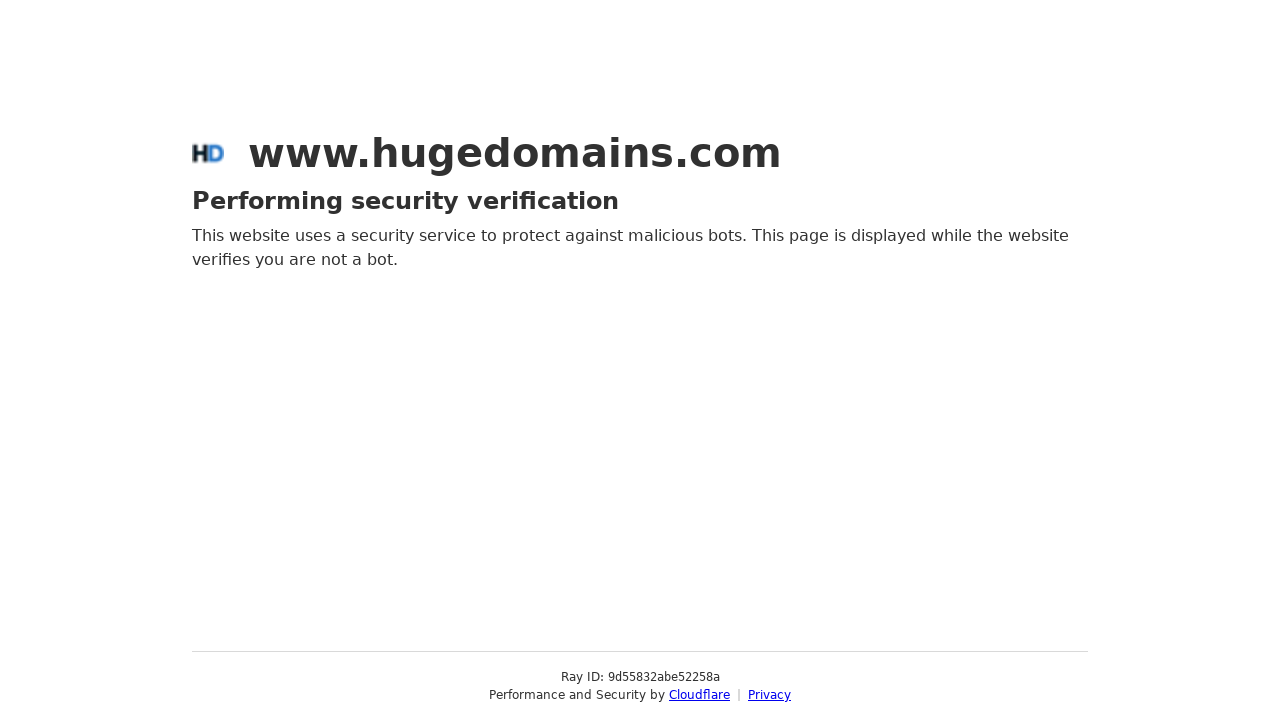

Set viewport size to 1920x1080 to maximize browser window
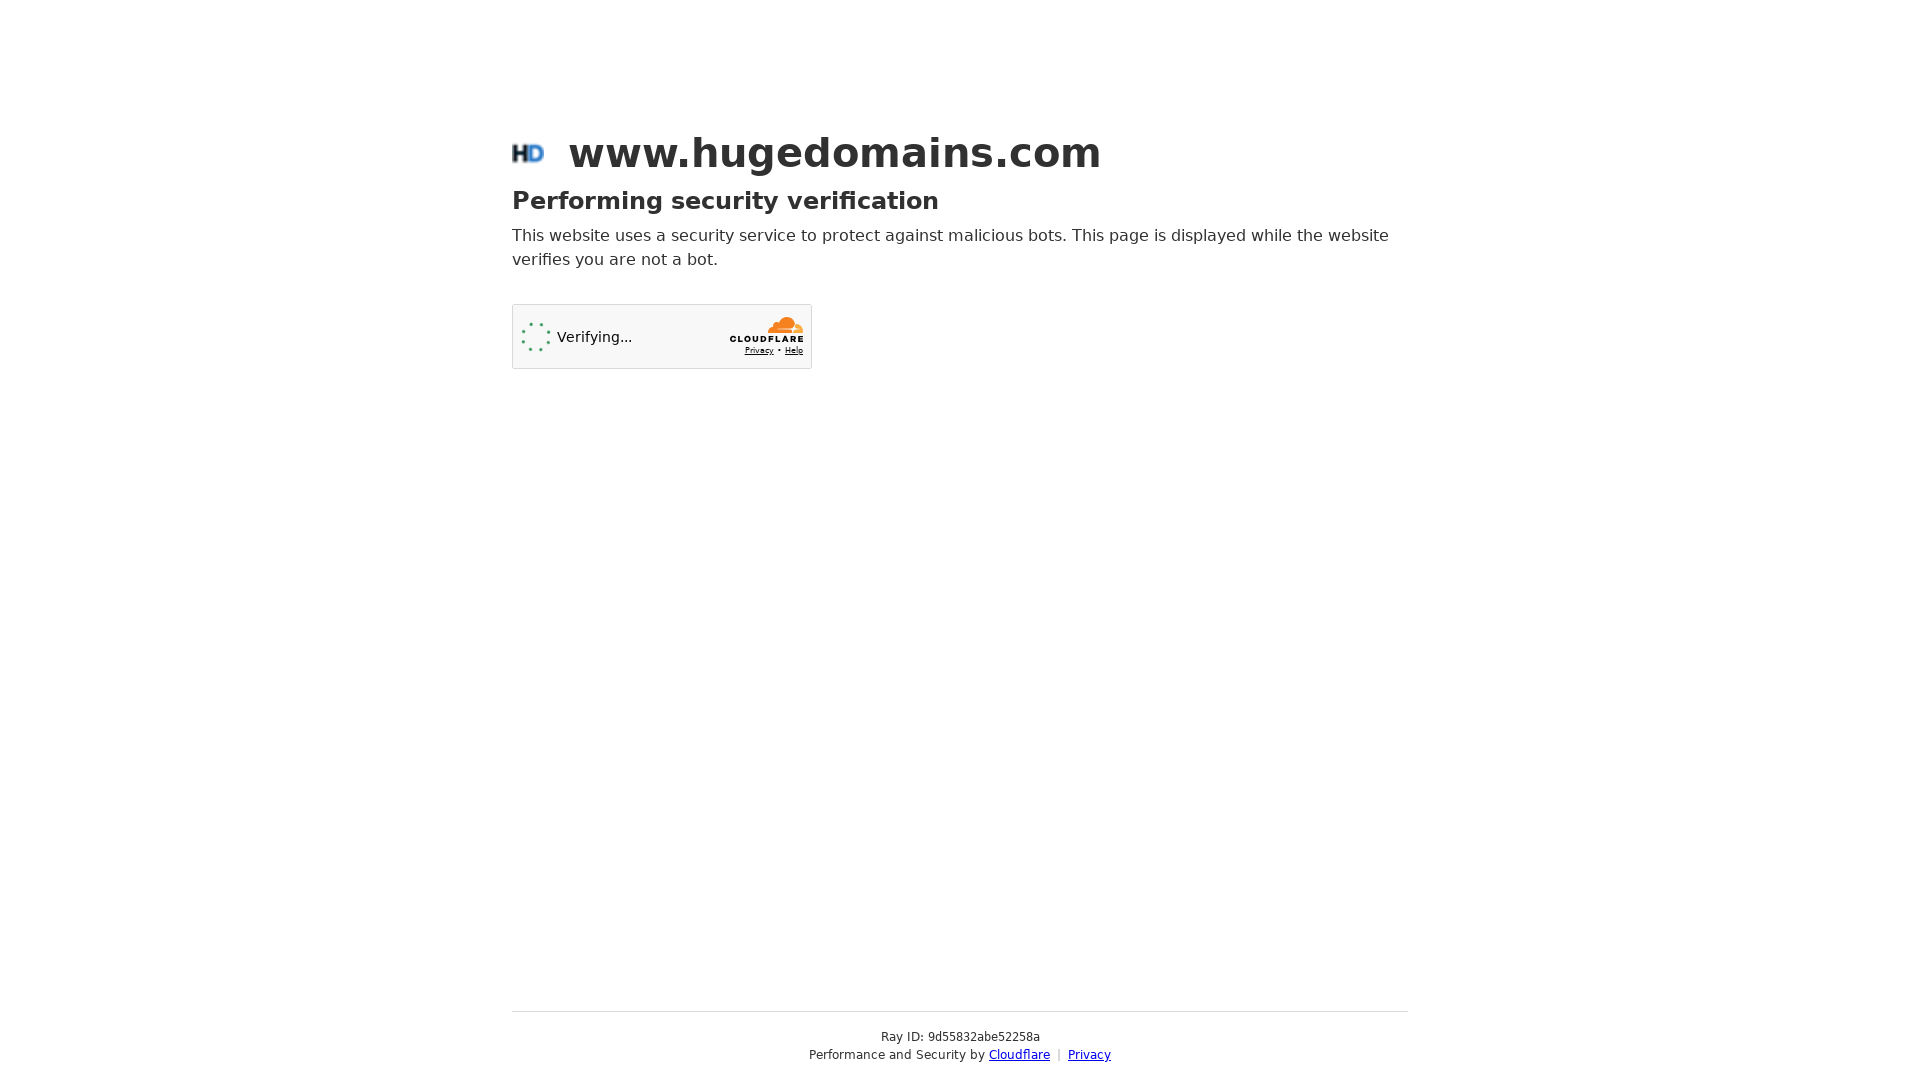

Page fully loaded - DOM content complete
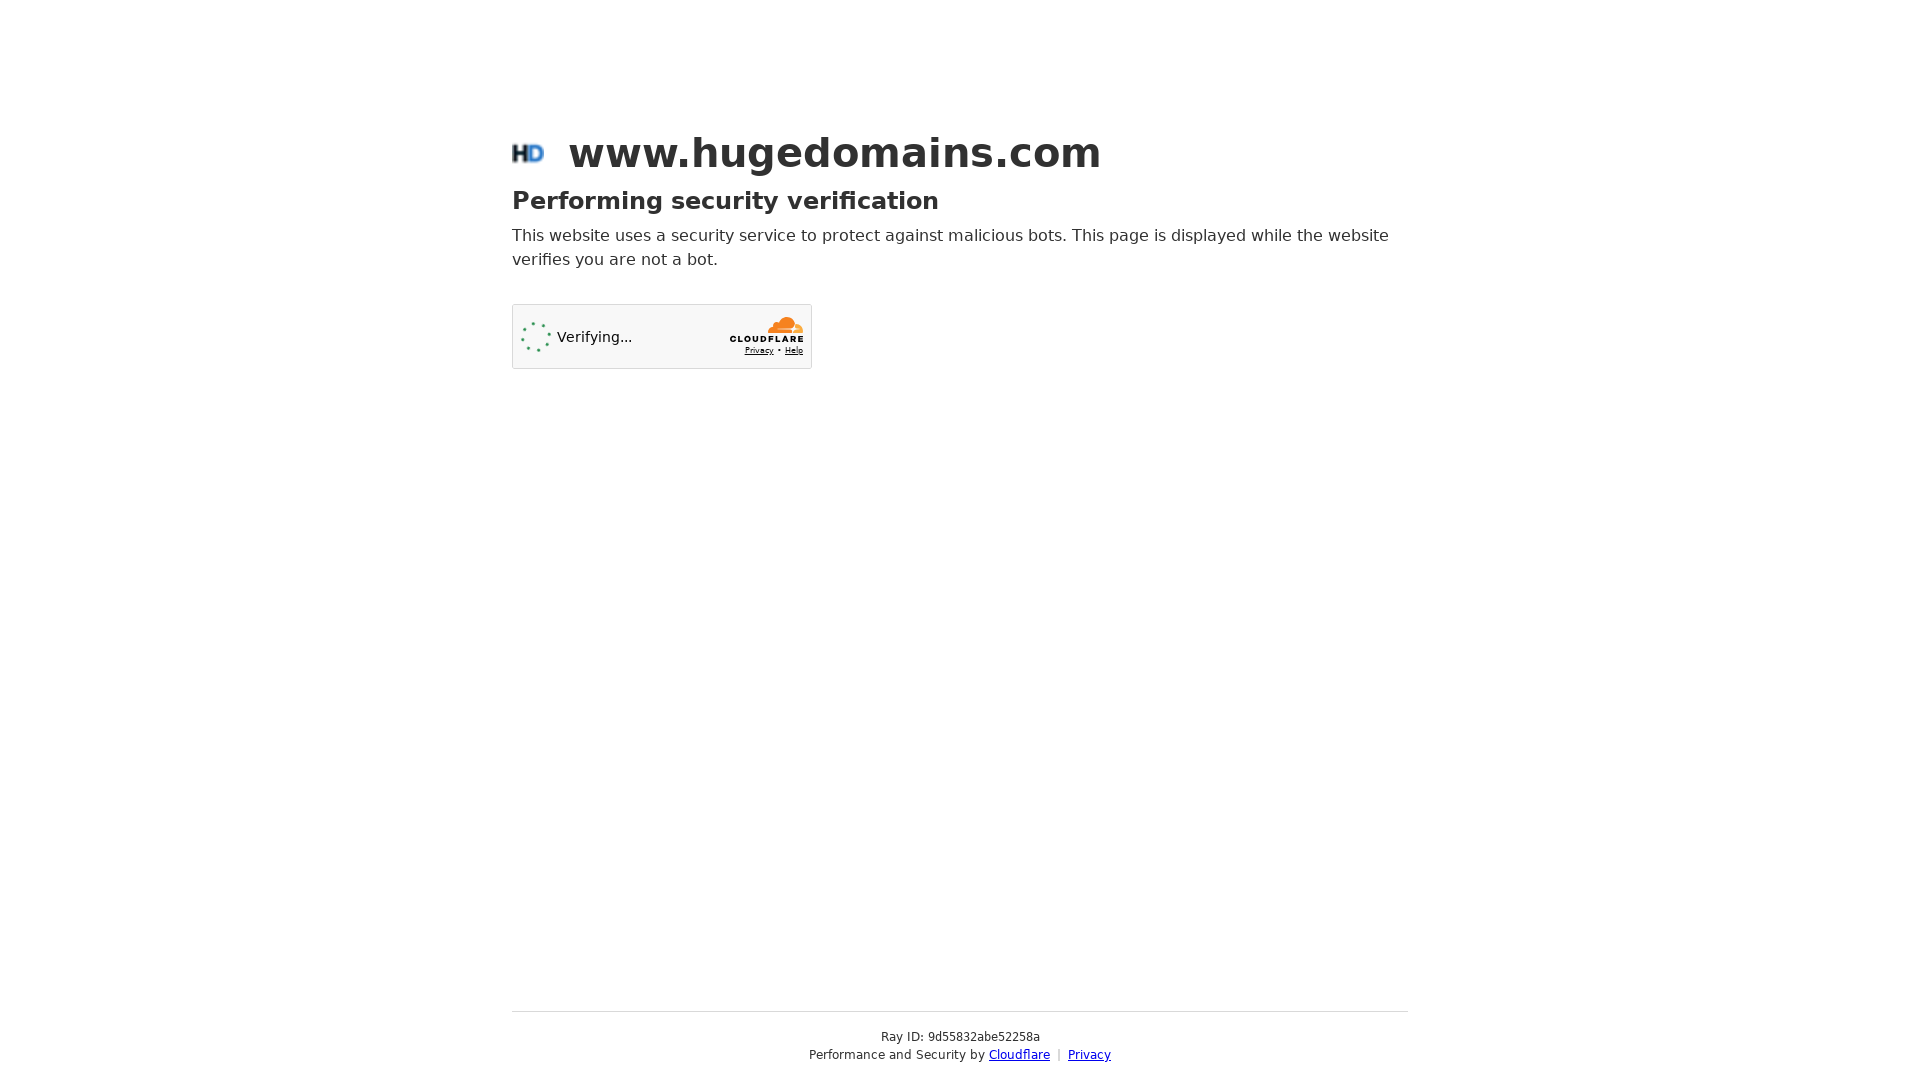

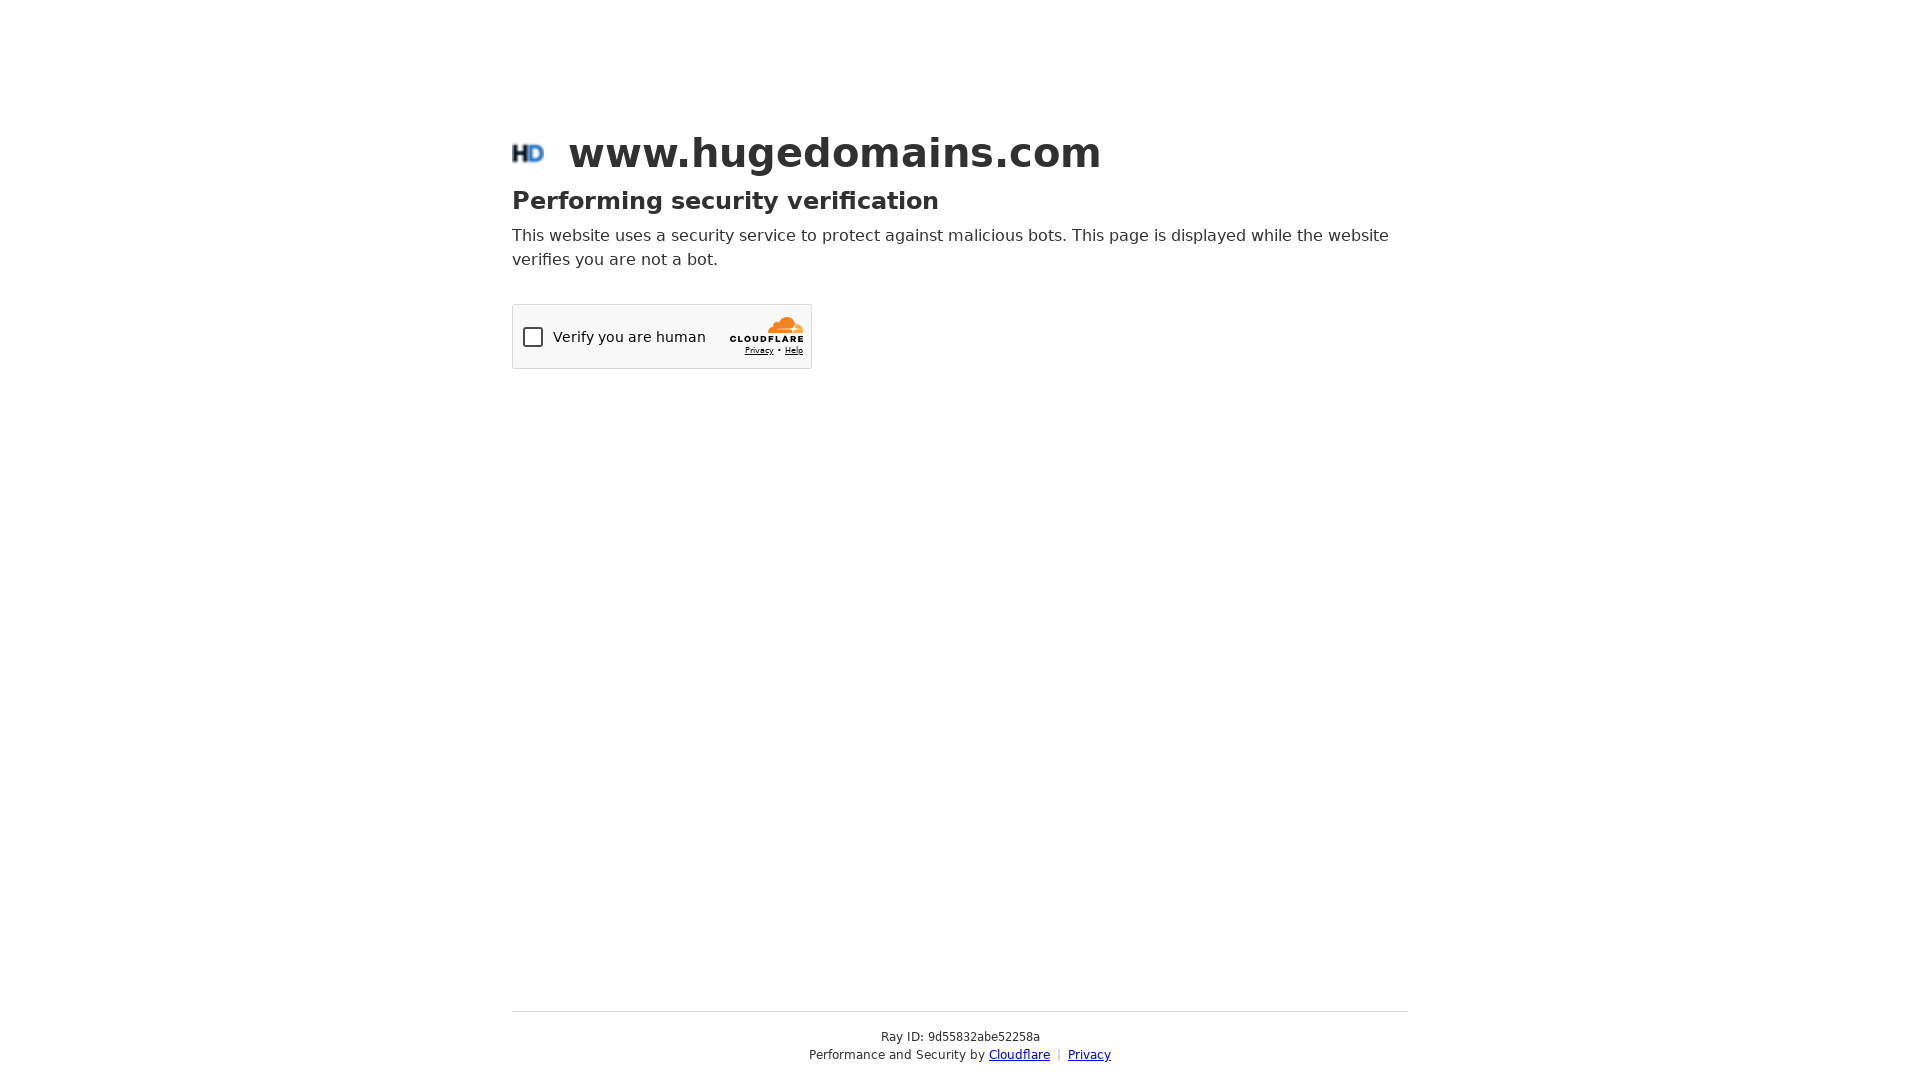